Tests that clicking the register button with an empty form shows validation error messages

Starting URL: https://parabank.parasoft.com/parabank/index.htm

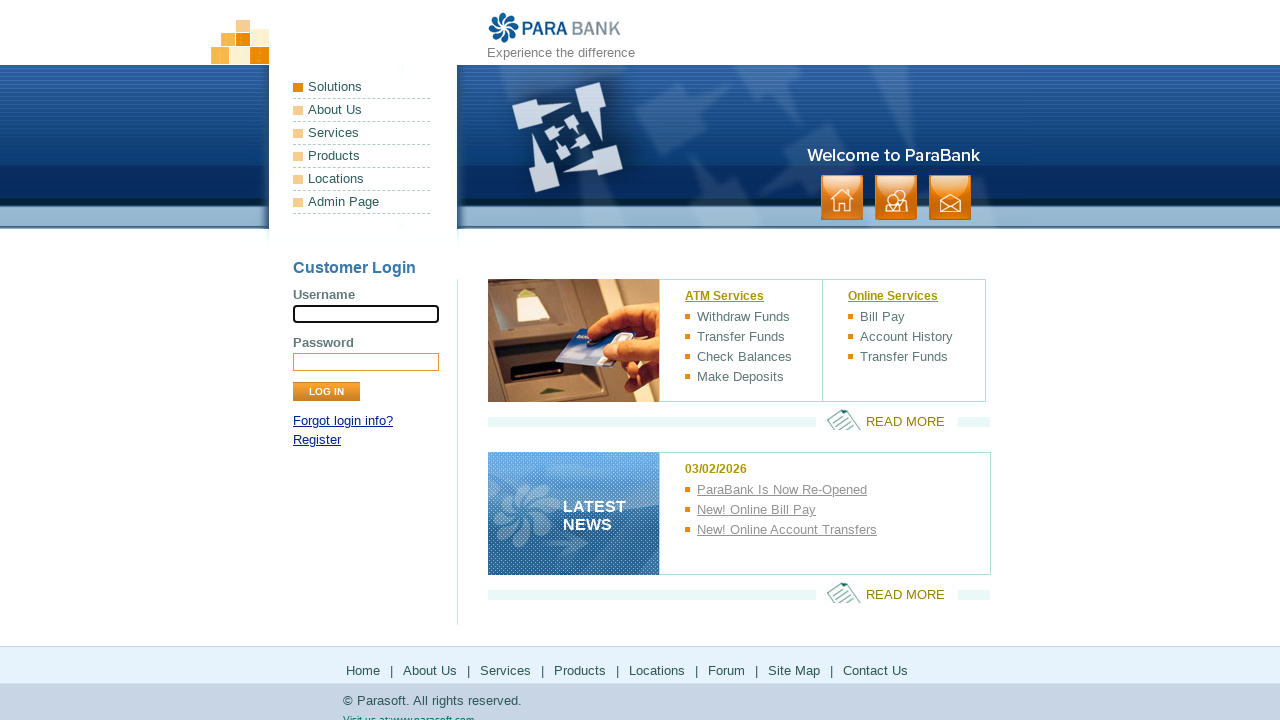

Clicked the registration link at (317, 440) on a[href*='register']
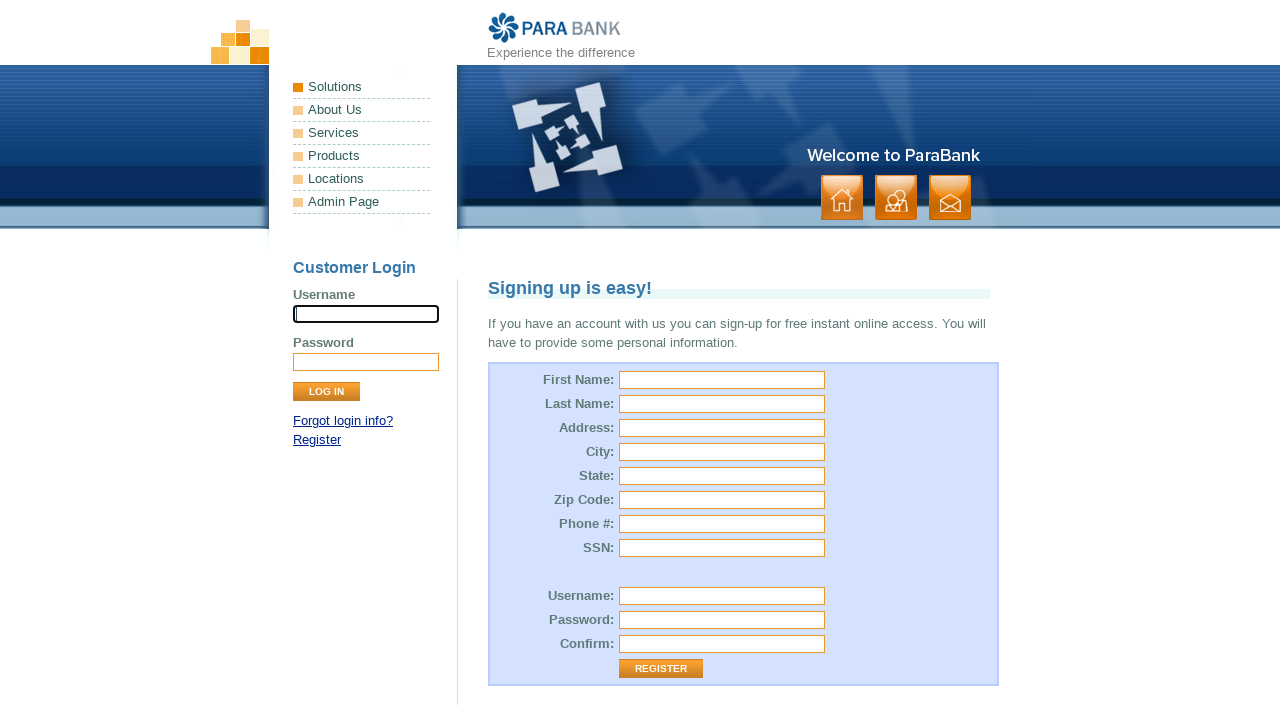

Sign up form loaded and first name field is visible
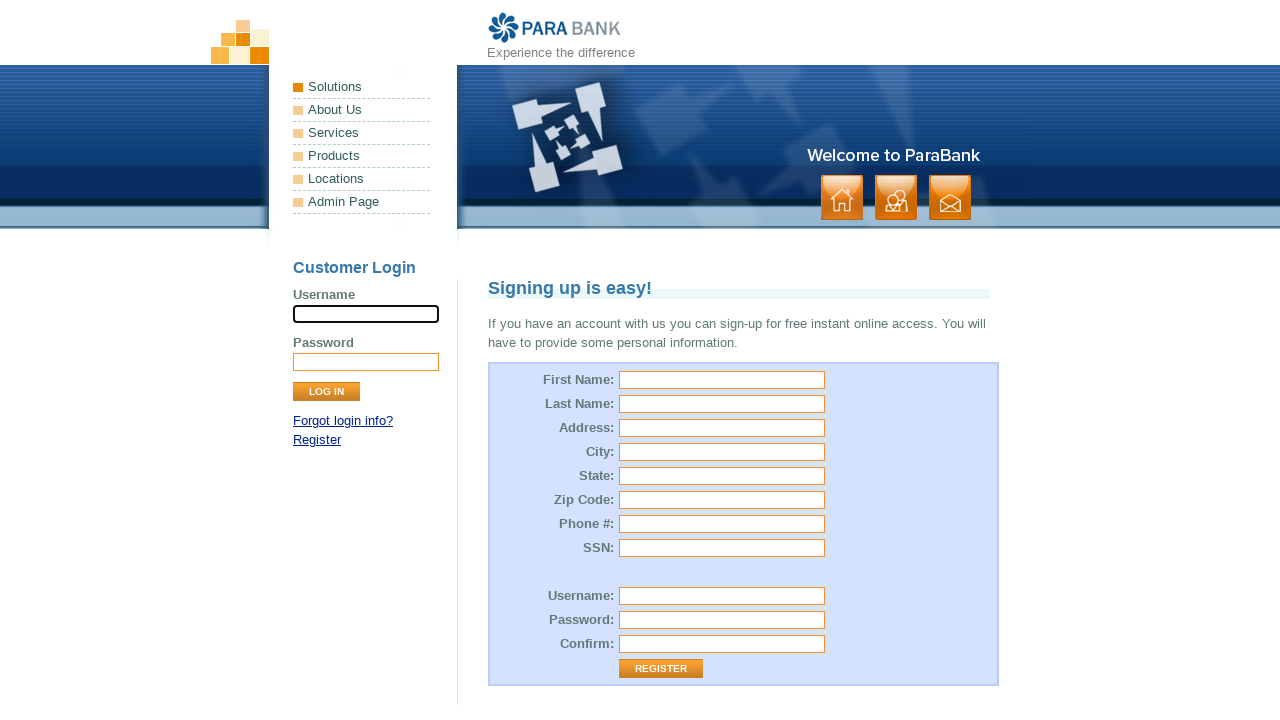

Clicked the Register button with empty form at (661, 669) on input[value='Register']
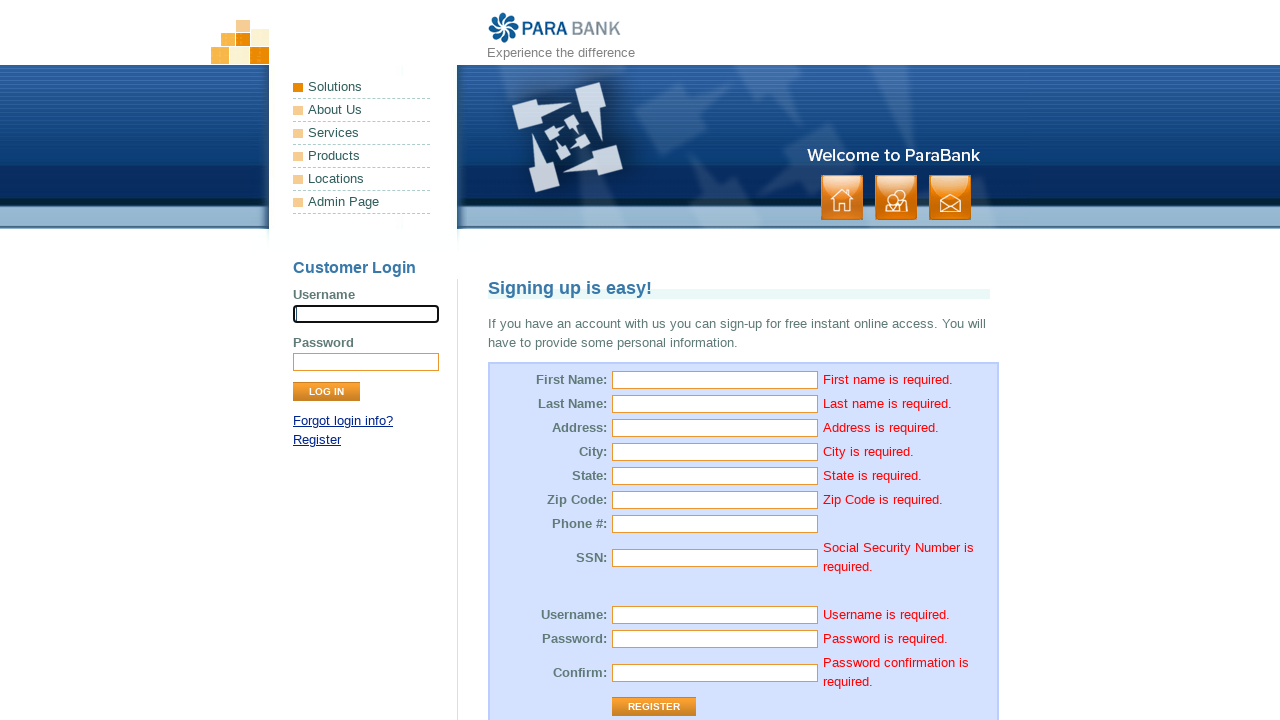

Validation error messages are displayed
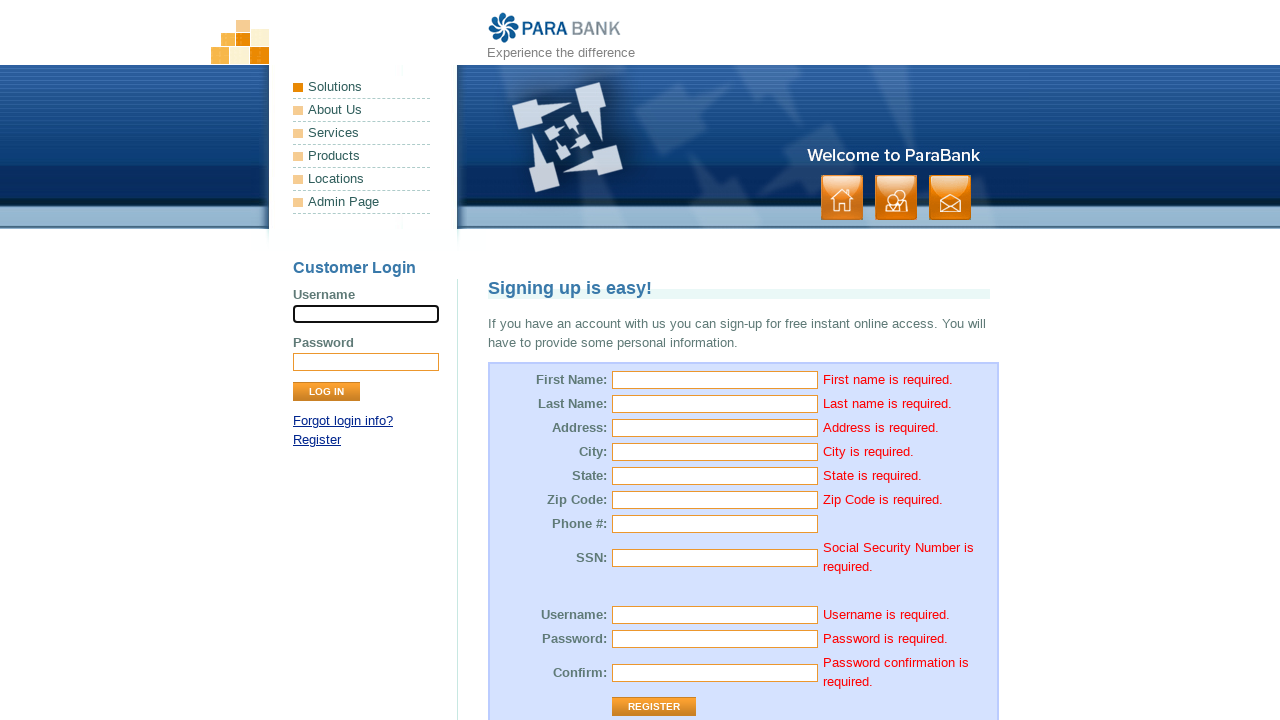

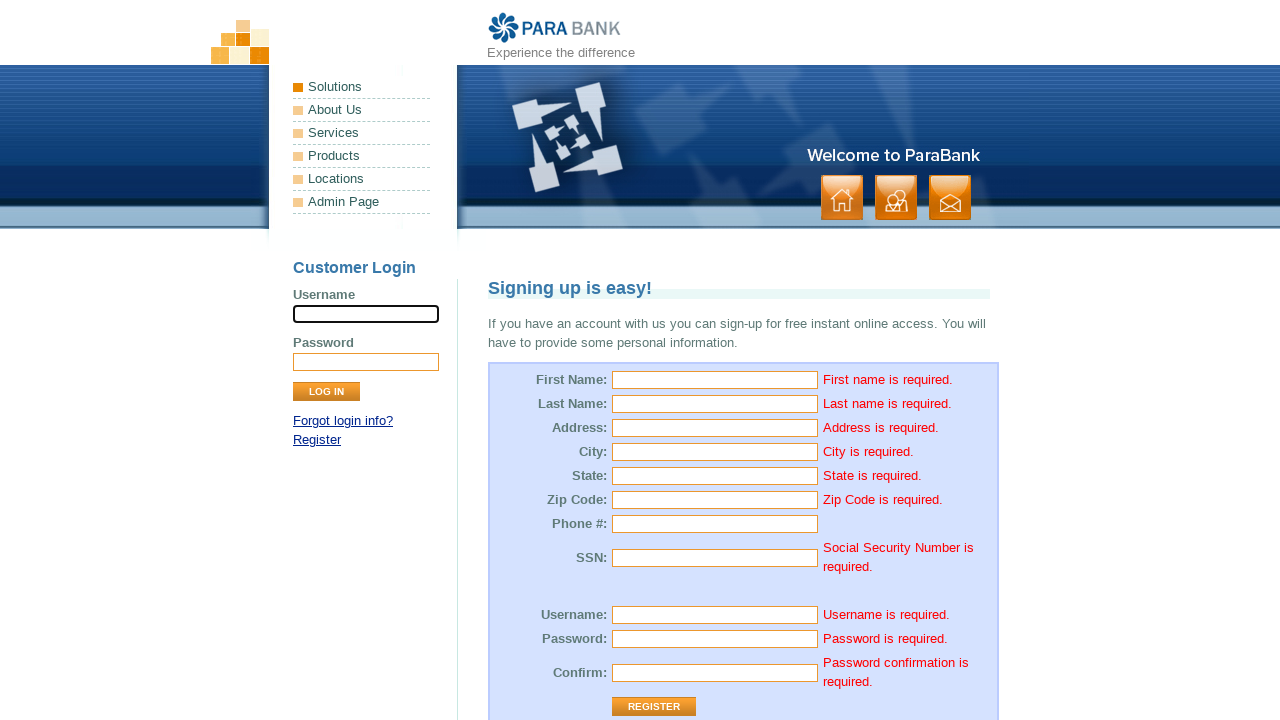